Tests adding todo items by filling the input field, pressing Enter, and verifying the items appear in the list

Starting URL: https://demo.playwright.dev/todomvc

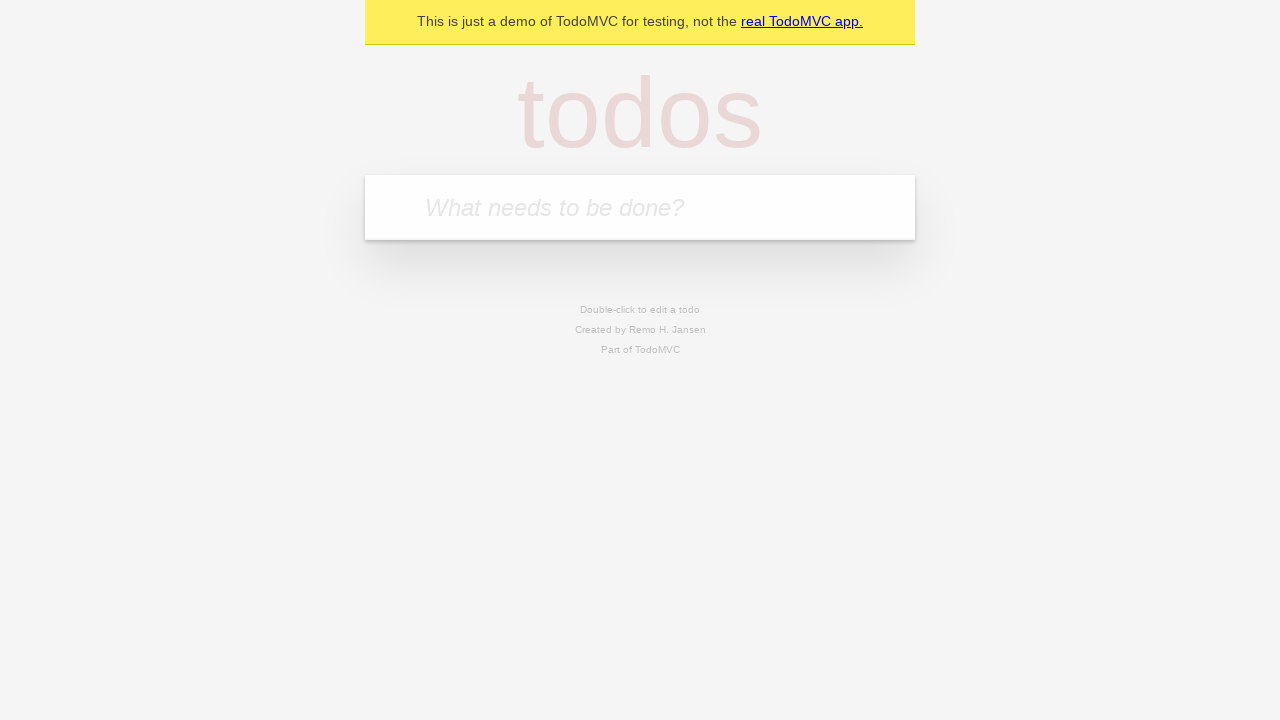

Filled input field with first todo item 'buy some cheese' on .new-todo
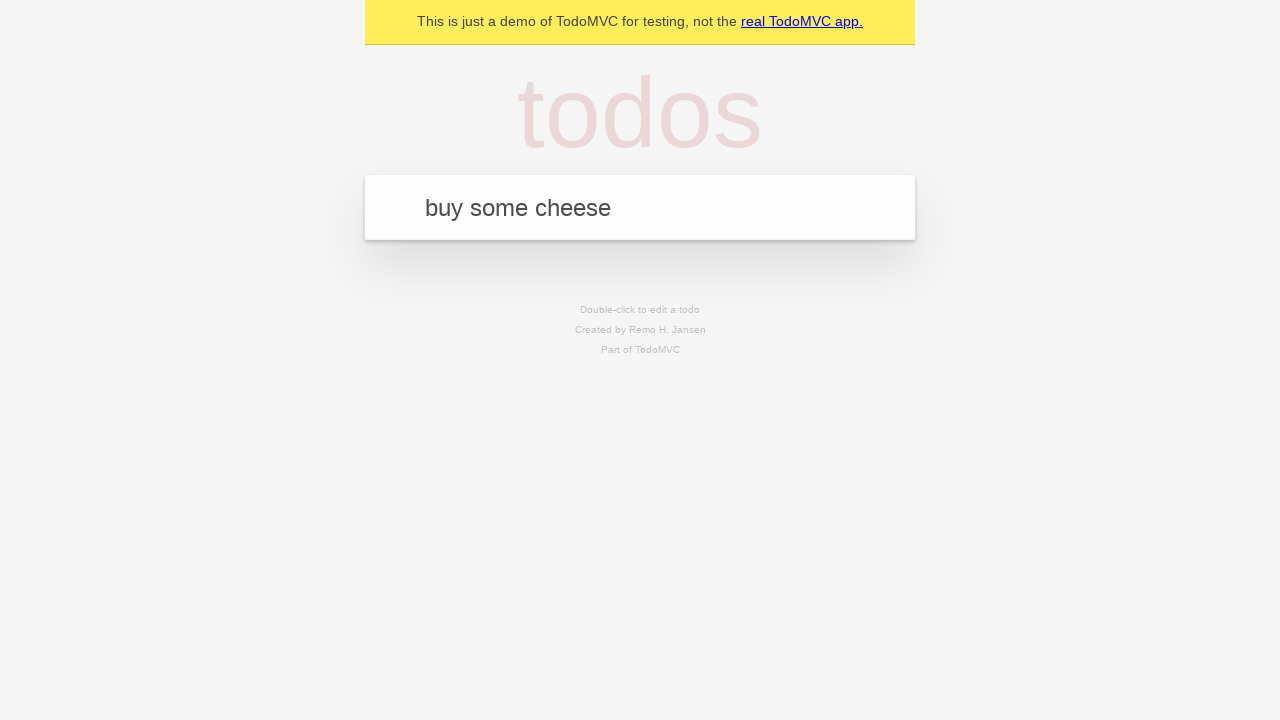

Pressed Enter to add first todo item on .new-todo
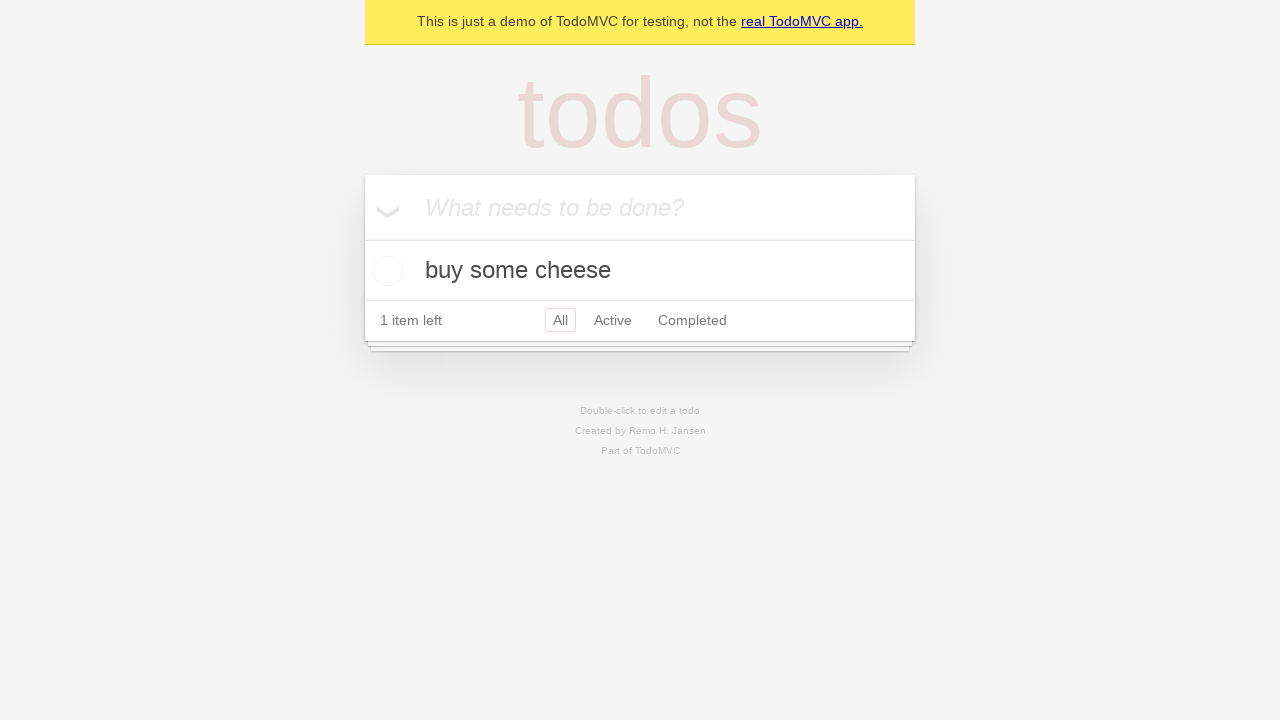

First todo item appeared in the list
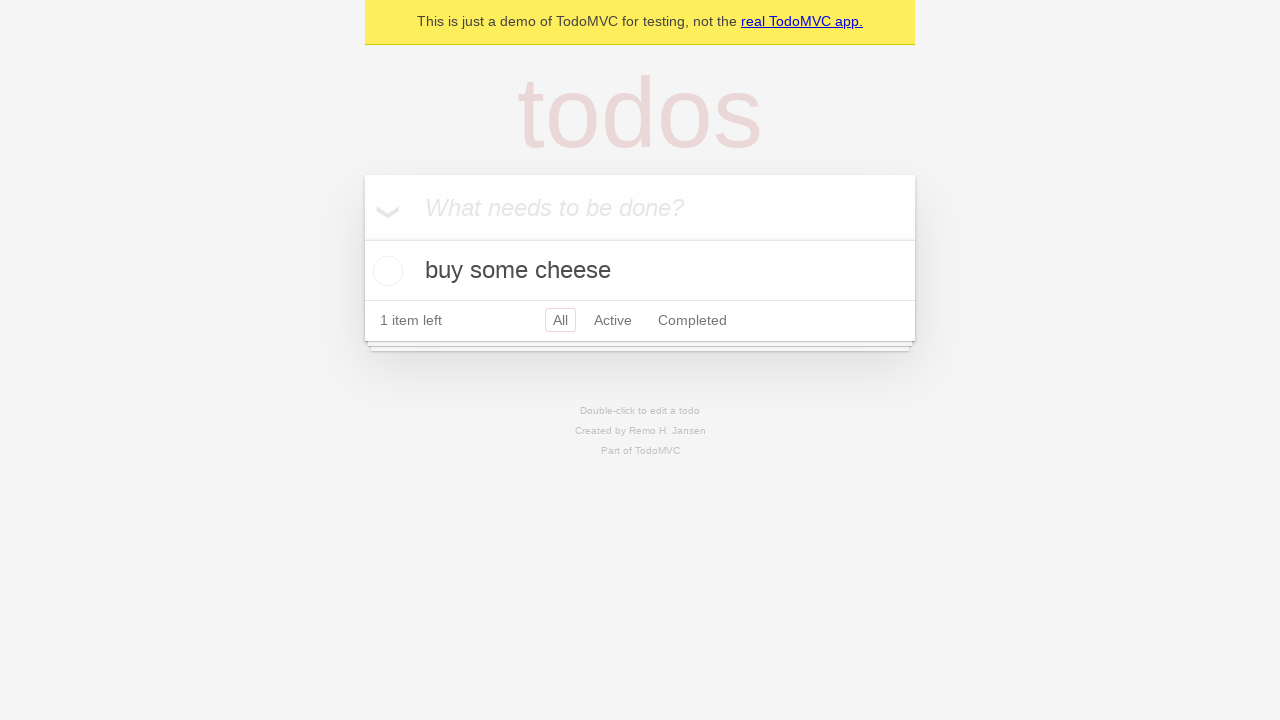

Filled input field with second todo item 'feed the cat' on .new-todo
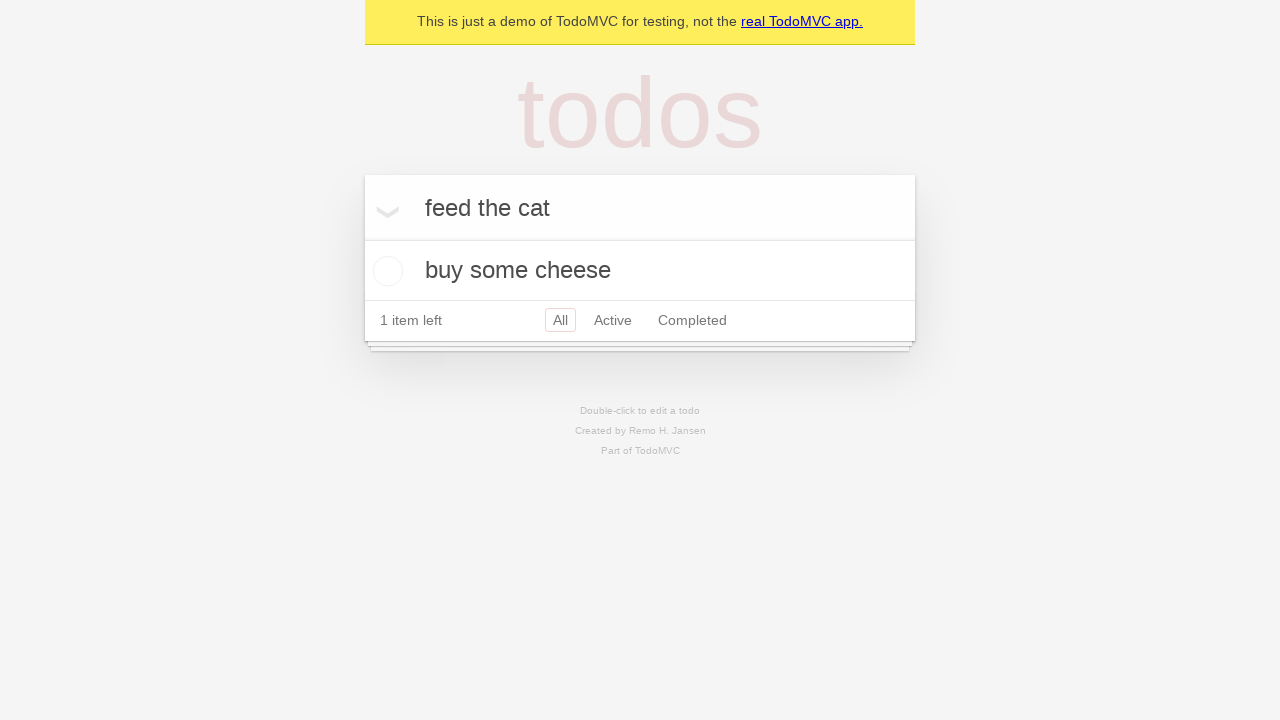

Pressed Enter to add second todo item on .new-todo
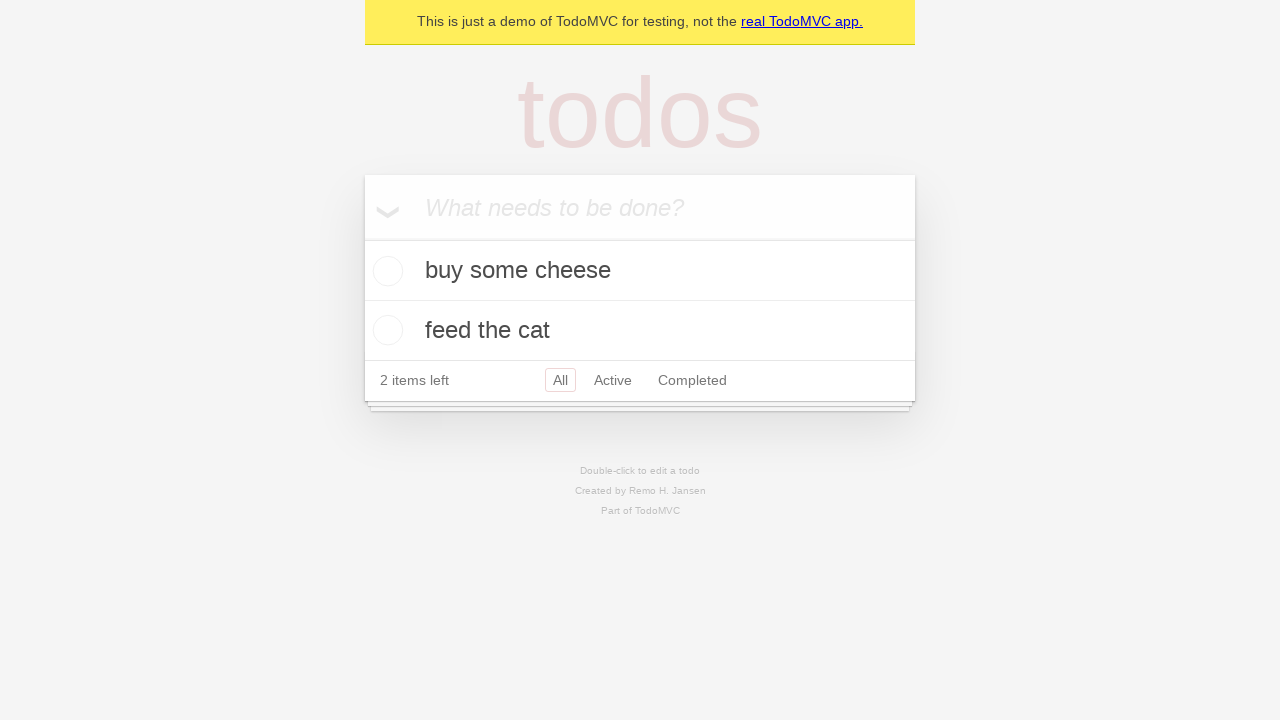

Both todo items are now visible in the list
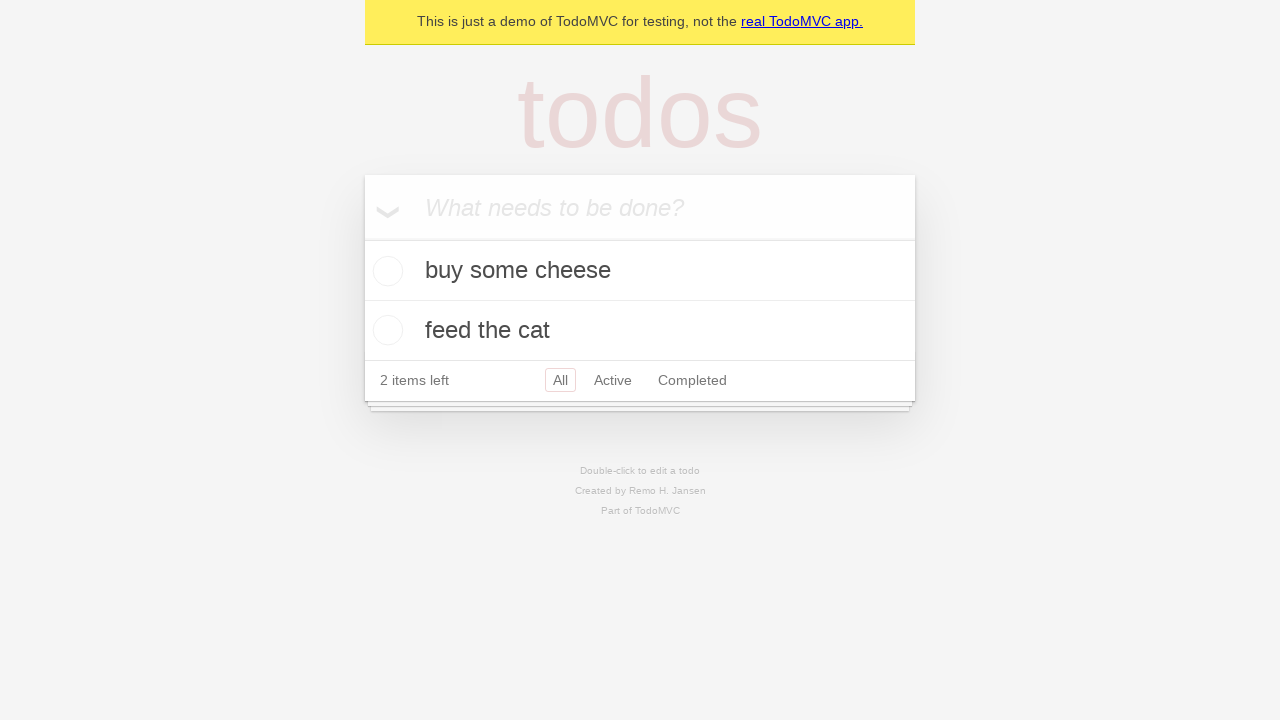

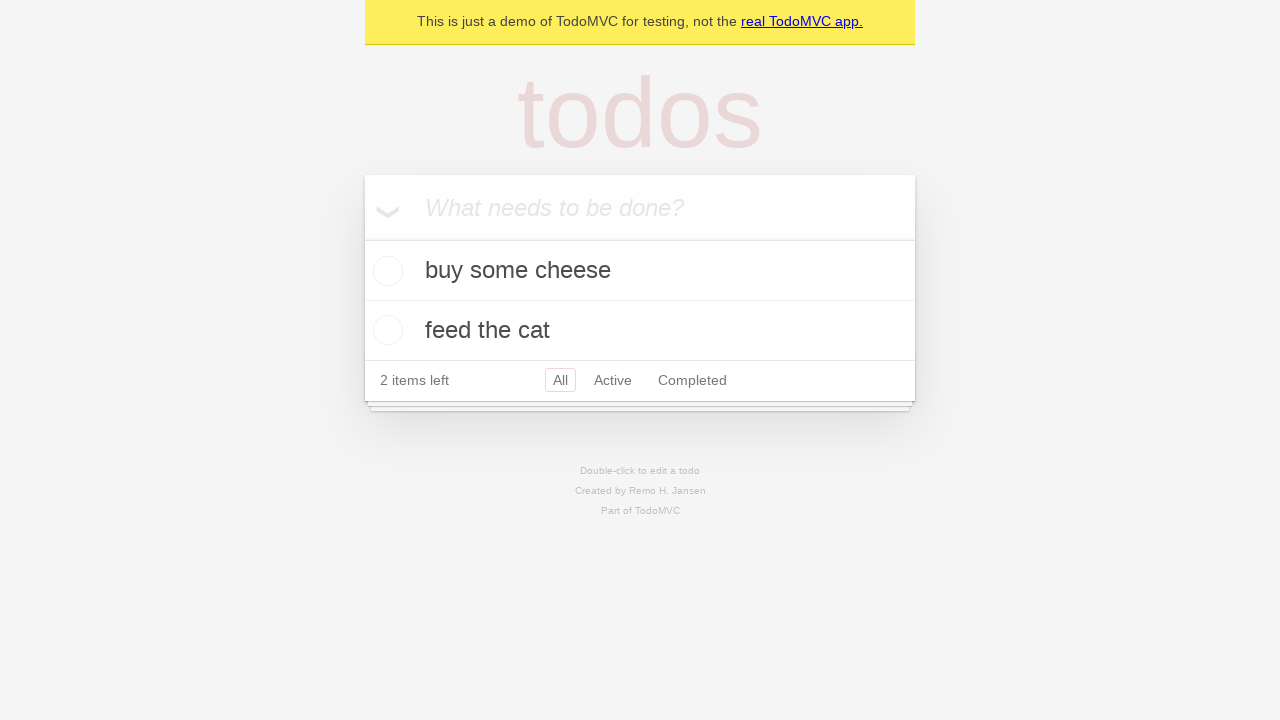